Tests the comfort checkbox by toggling it on and off

Starting URL: http://www.softwaretestingbook.org/flightbooker/FlightBooker.html

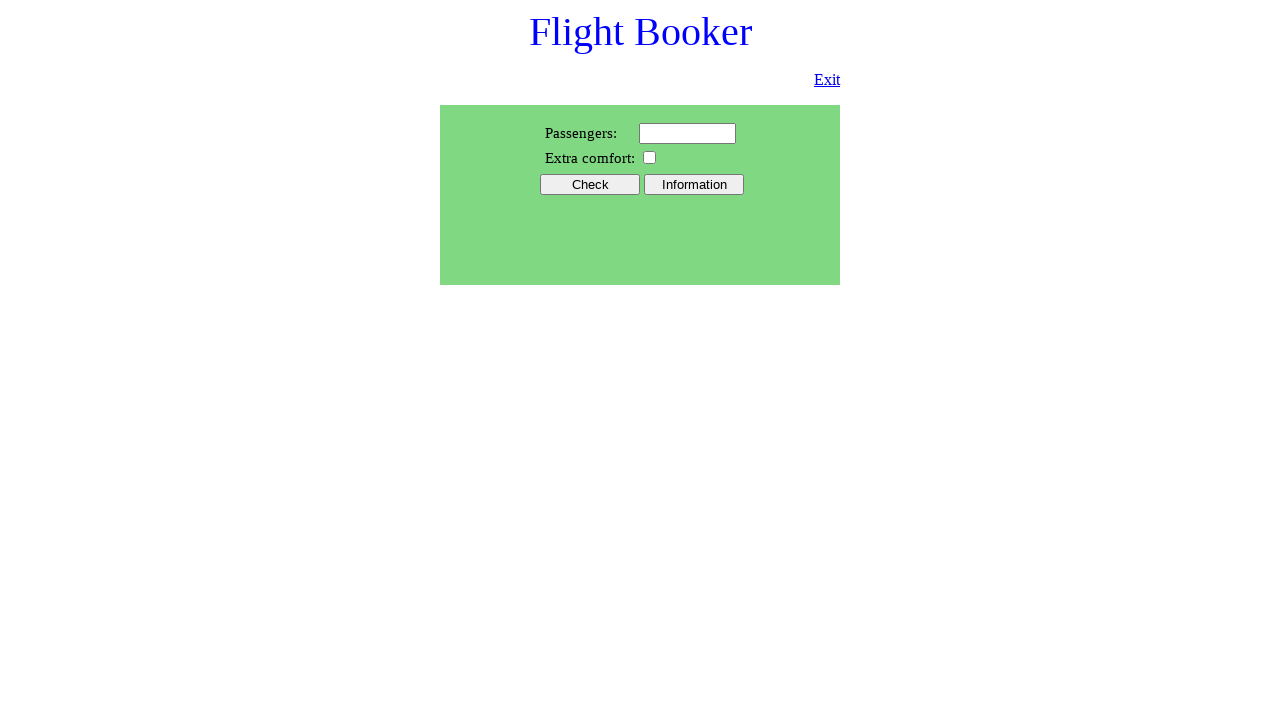

Navigated to Flight Booker application
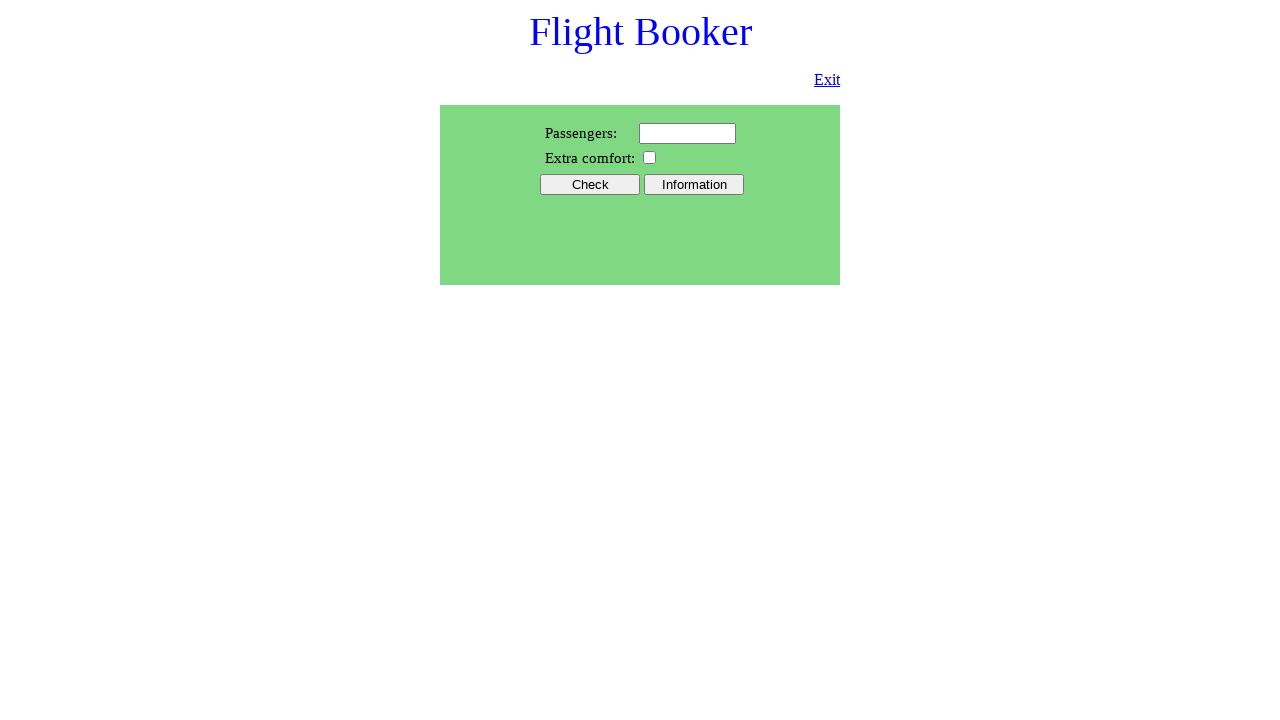

Verified comfort checkbox is unchecked
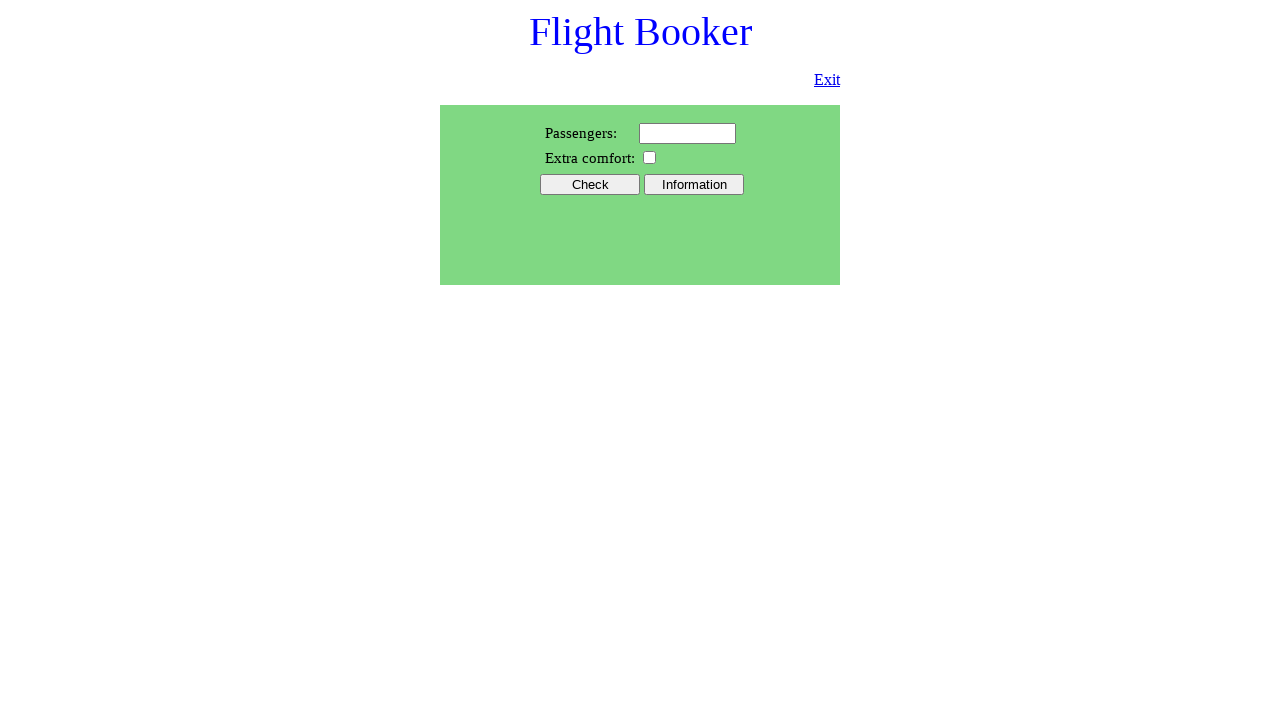

Clicked comfort checkbox to toggle it on at (649, 158) on #comfort
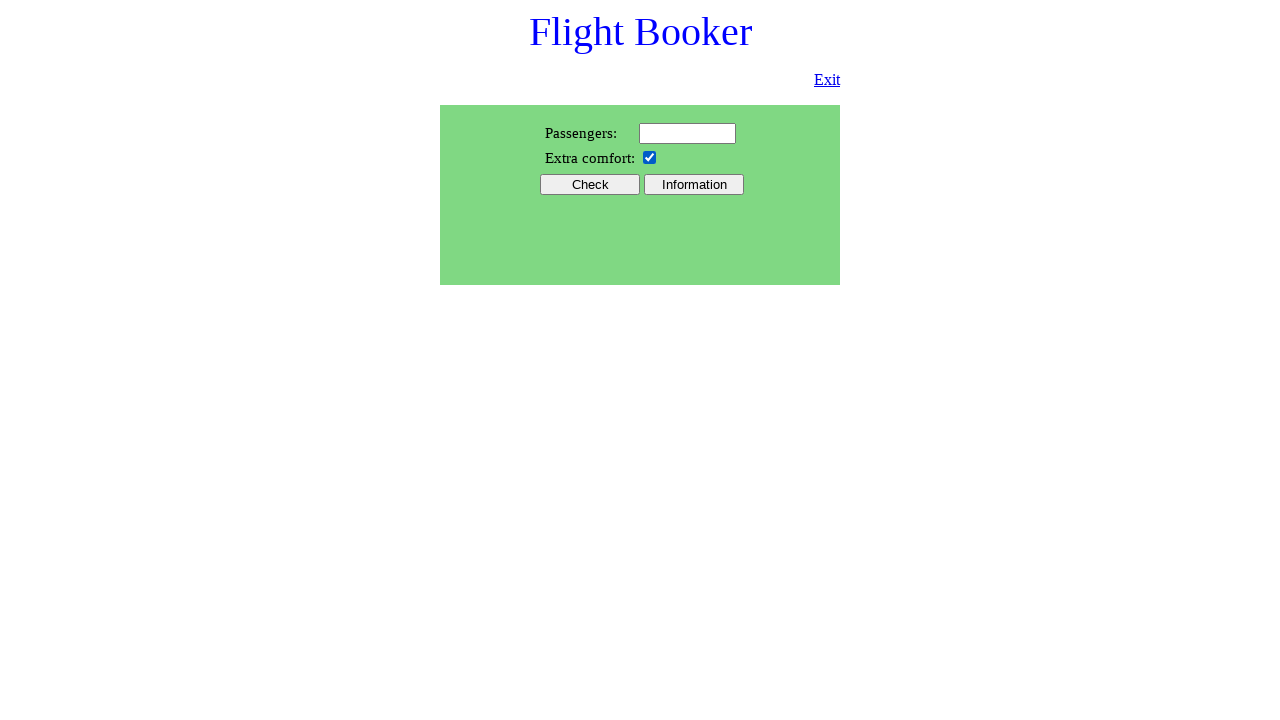

Clicked comfort checkbox to toggle it off at (649, 158) on #comfort
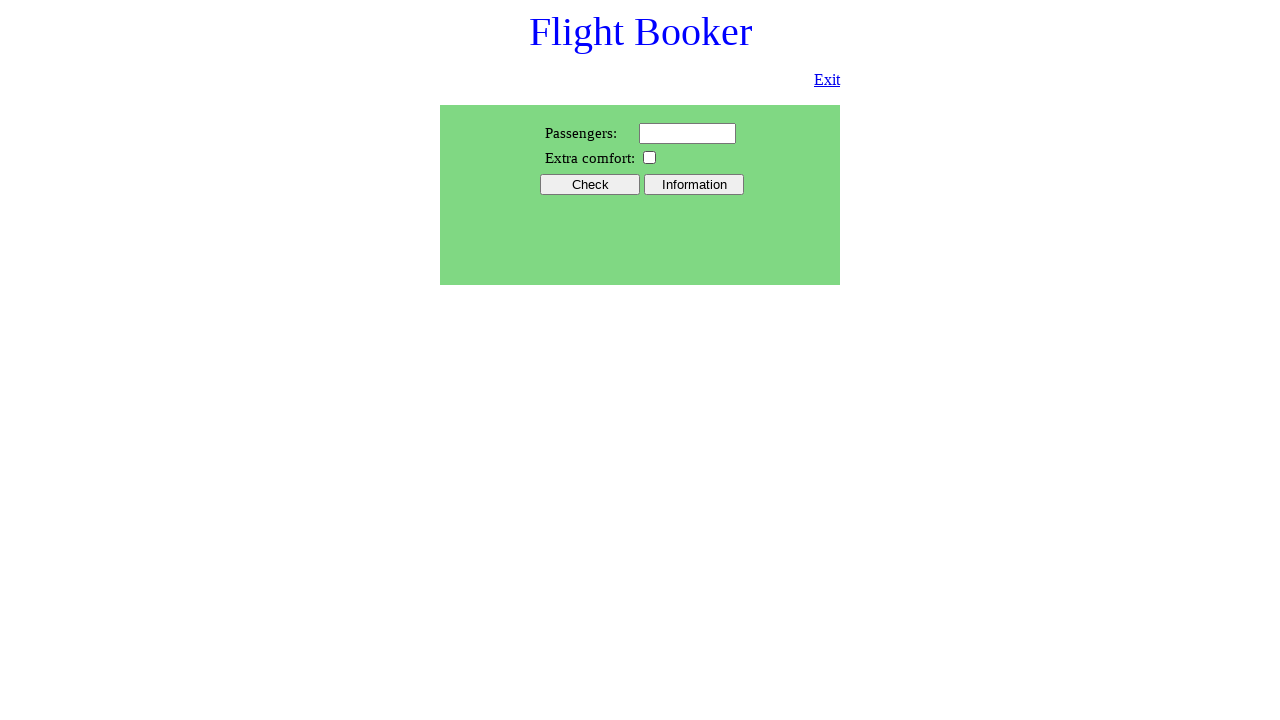

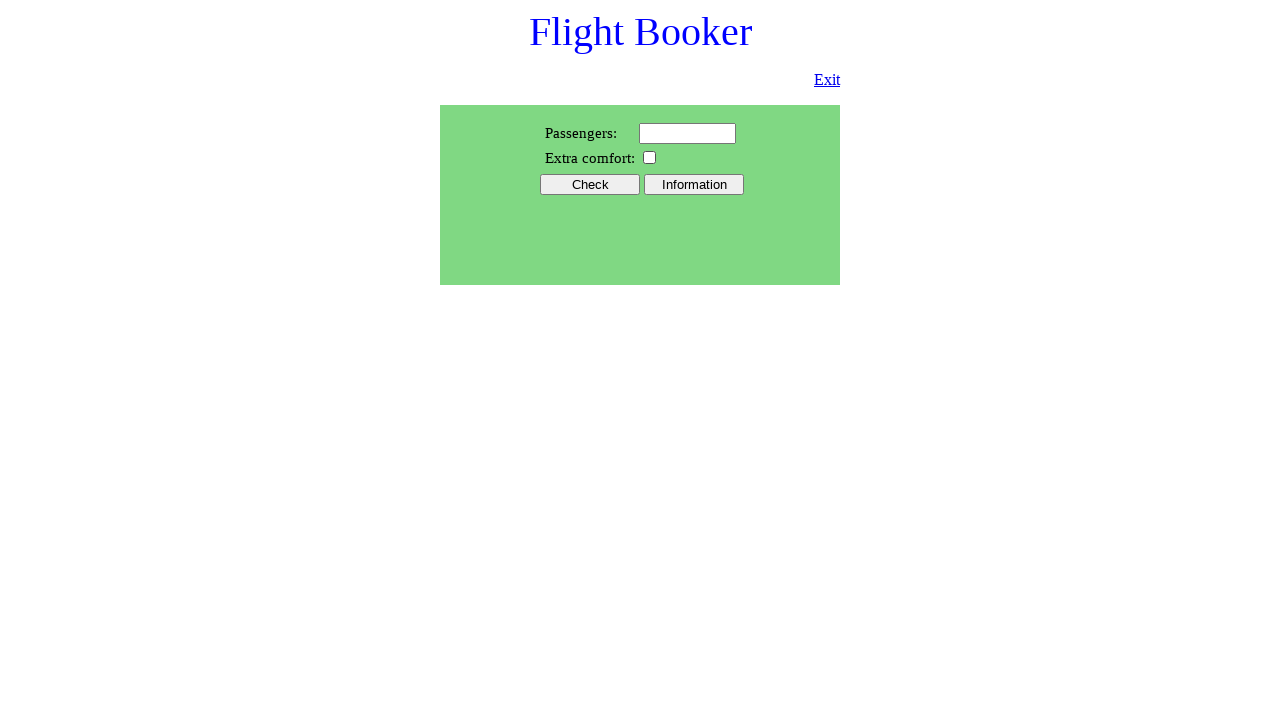